Negative test with plainaddress (no @ or domain)

Starting URL: https://docs.google.com/forms/d/e/1FAIpQLScVG7idLWR8sxNQygSnLuhehUNVFti0FnVviWCSjDh-JNhsMA/viewform

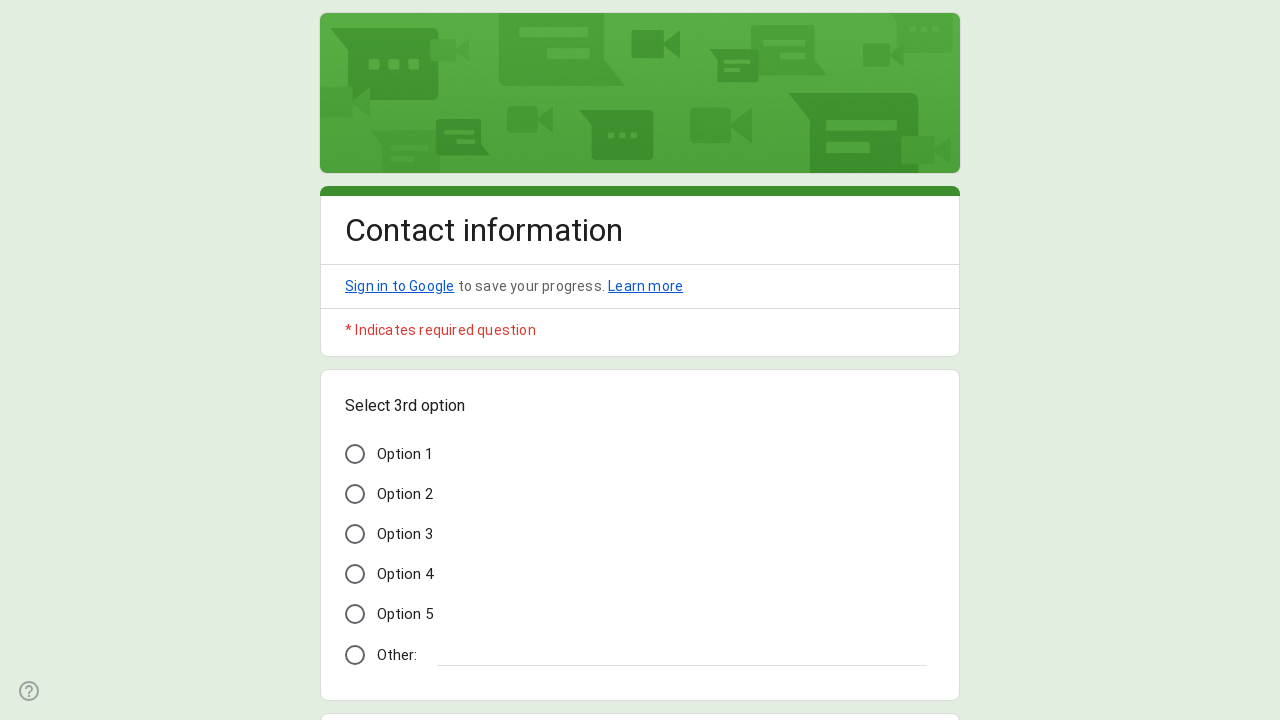

Form loaded and selector #mG61Hd is visible
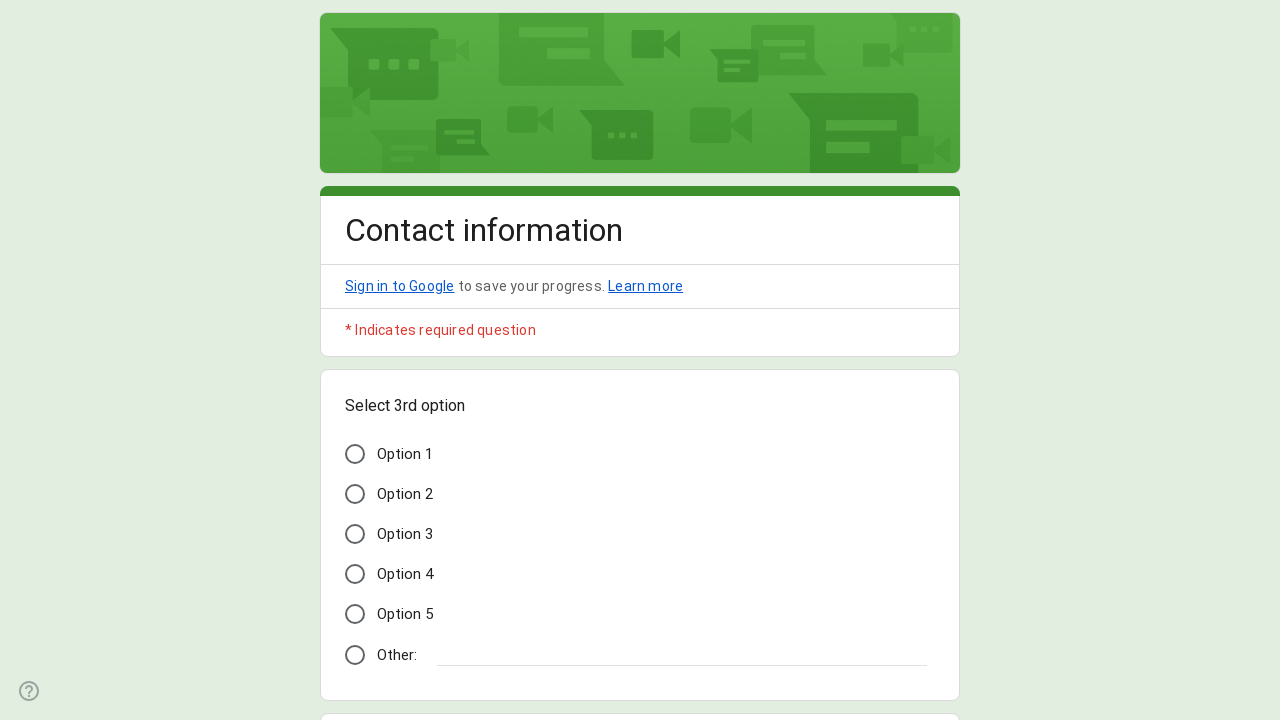

Filled name field with 'test Name' on xpath=//*[@id='mG61Hd']/div[2]/div/div[2]/div[2]/div/div/div[2]/div/div[1]/div/d
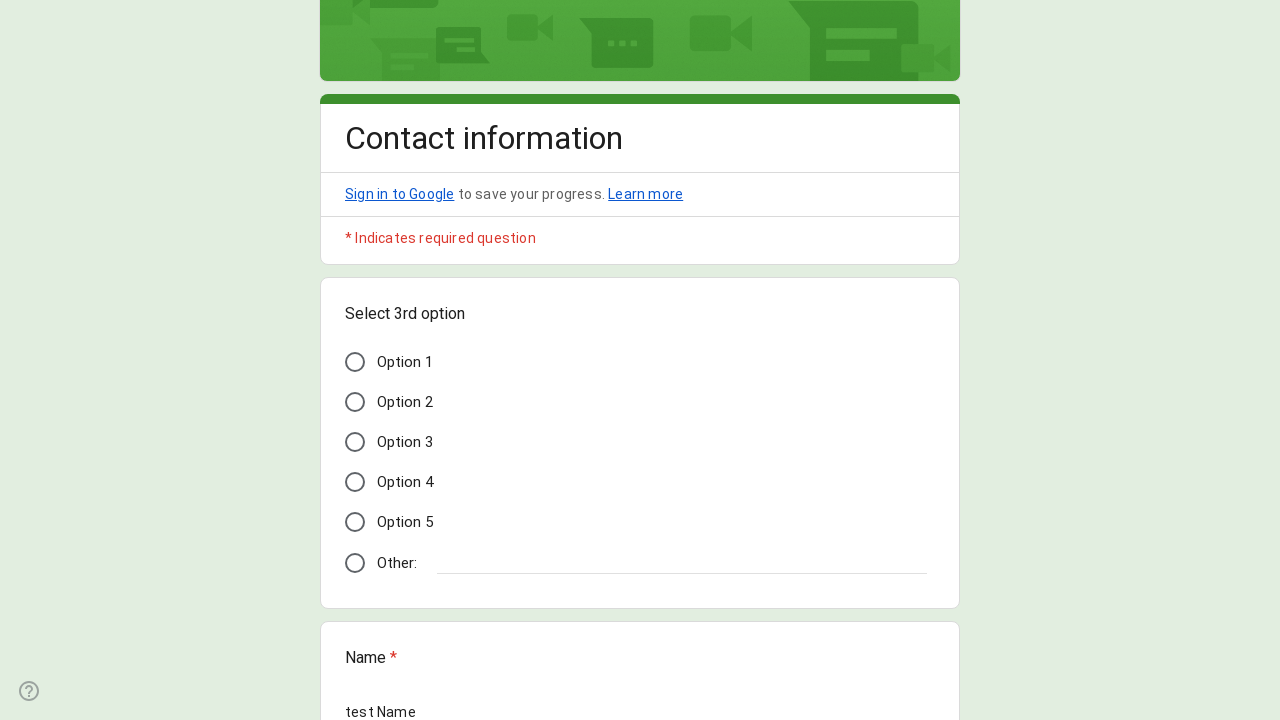

Filled email field with invalid email 'plainaddress' (no @ or domain) on xpath=//*[@id='mG61Hd']/div[2]/div/div[2]/div[3]/div/div/div[2]/div/div[1]/div/d
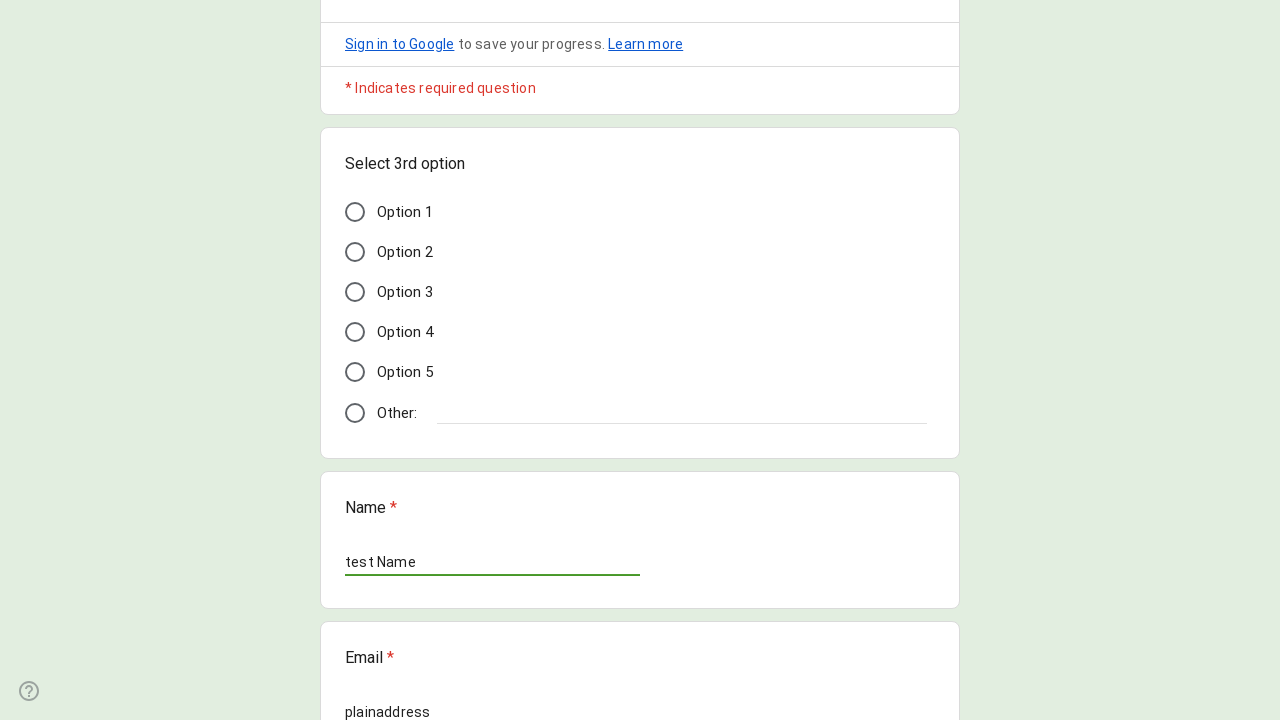

Filled address field with 'test Address' on xpath=//*[@id='mG61Hd']/div[2]/div/div[2]/div[4]/div/div/div[2]/div/div[1]/div[2
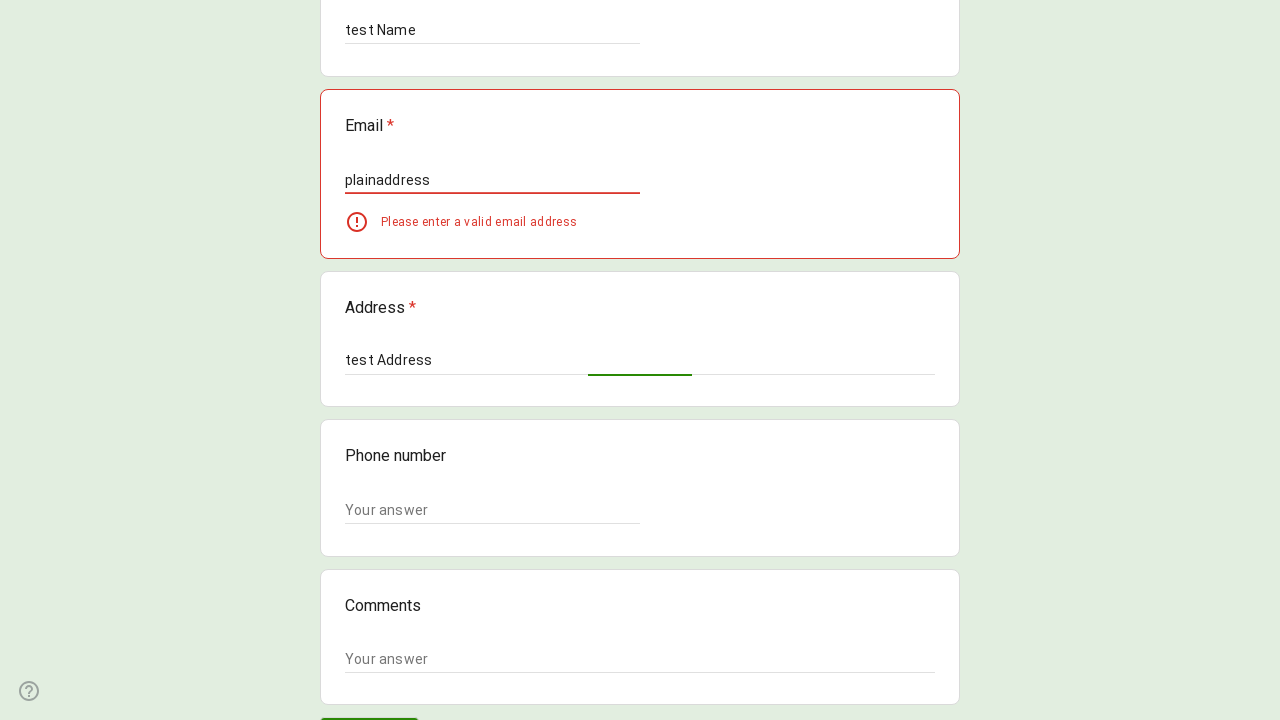

Clicked send button to submit form with invalid email at (369, 702) on xpath=//*[@id='mG61Hd']/div[2]/div/div[3]/div[1]/div[1]/div/span/span
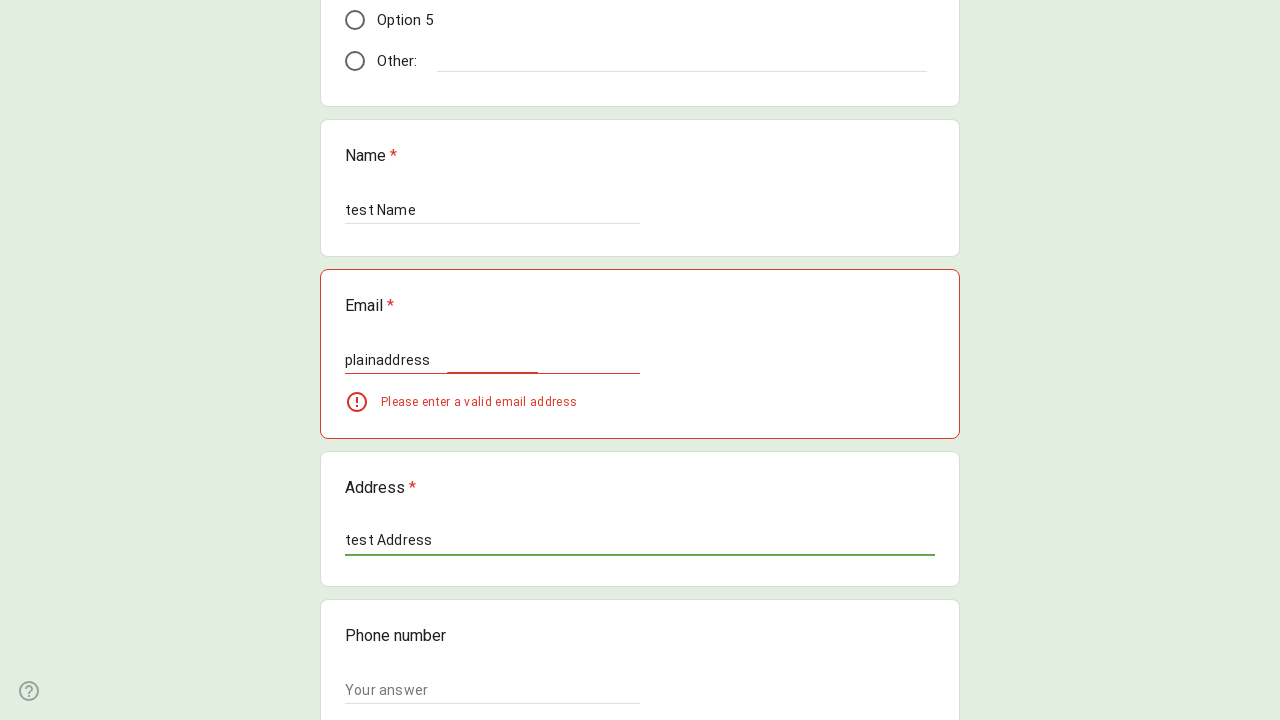

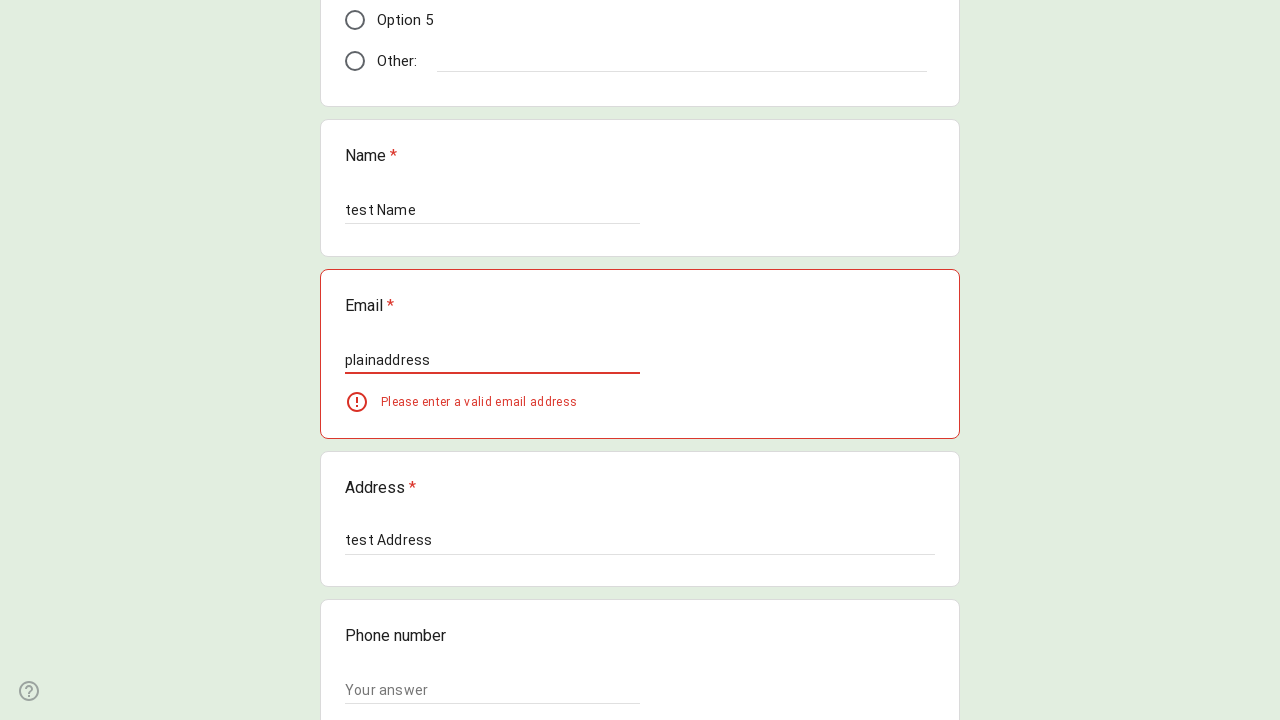